Navigates to the Applitools "Hello World" demo page and waits for the page content to load. The original test was a visual regression test but the browser automation portion simply visits the demo page.

Starting URL: https://applitools.com/helloworld?diff1

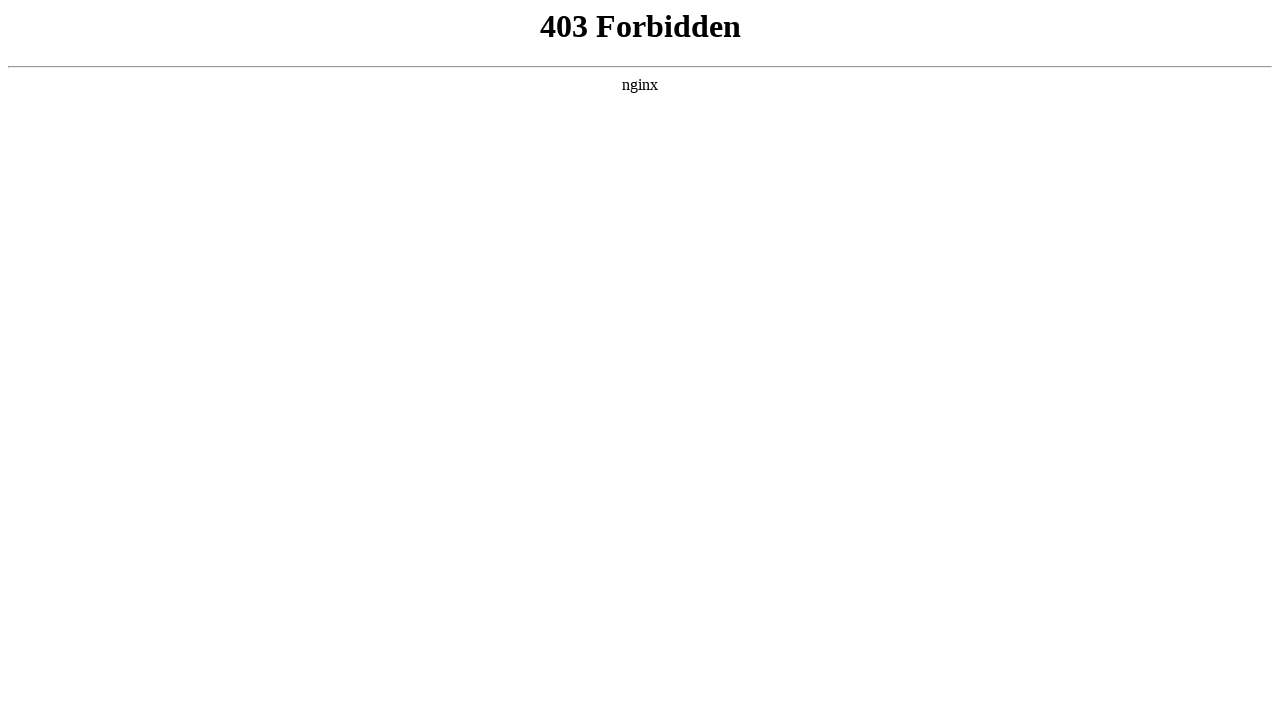

Set viewport size to 800x600
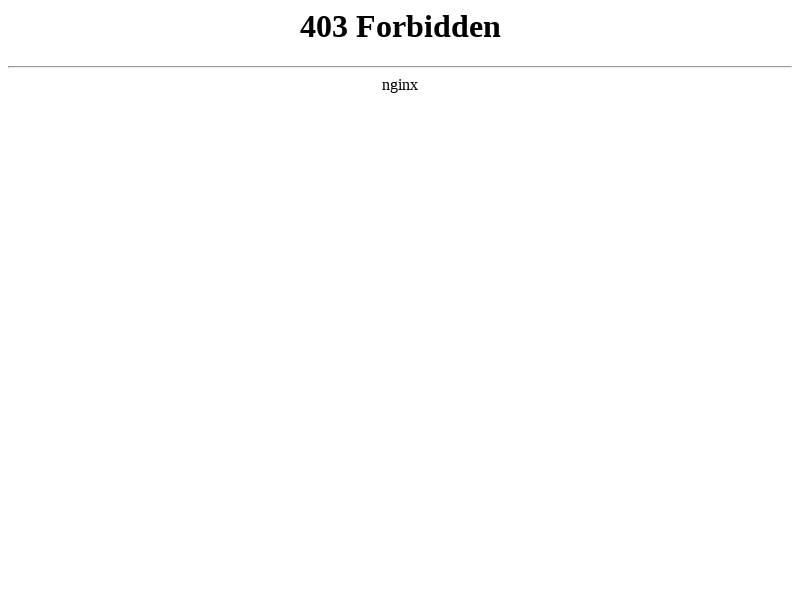

Waited for page to reach networkidle state
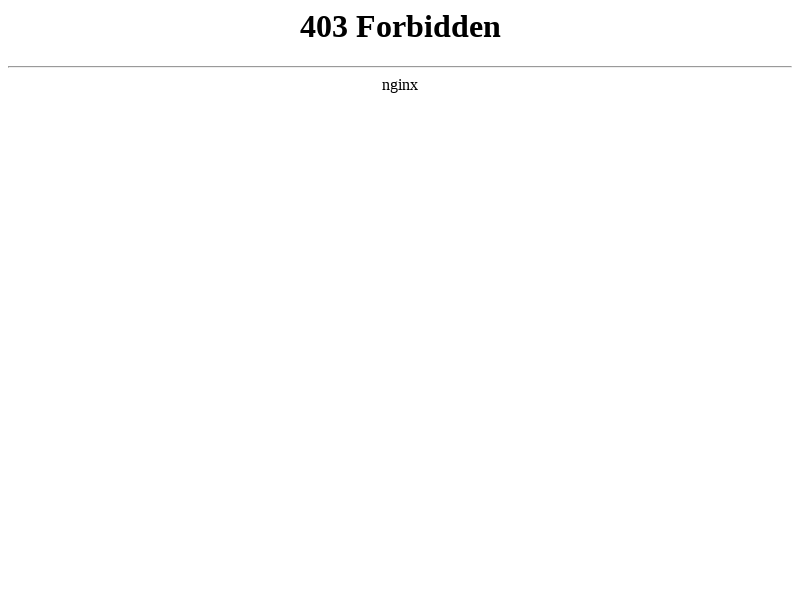

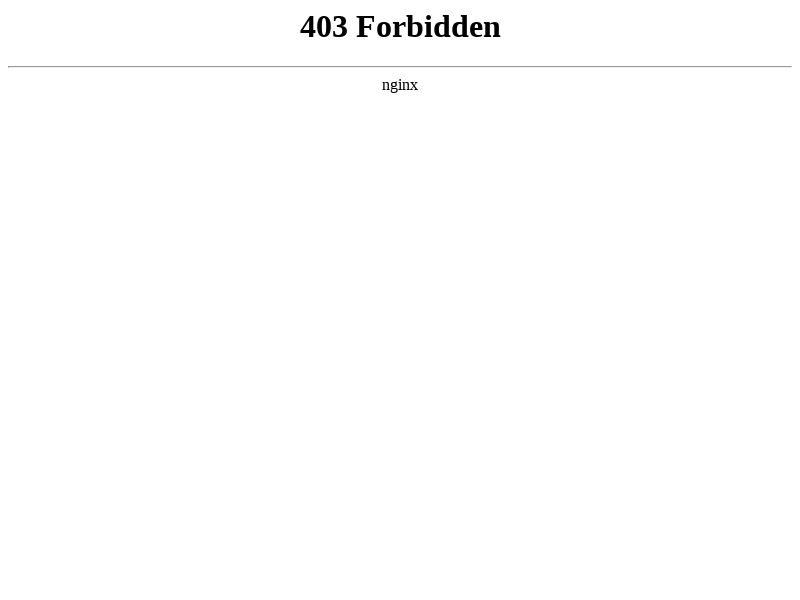